Tests page scrolling functionality by scrolling down and up using keyboard keys

Starting URL: https://techproeducation.com

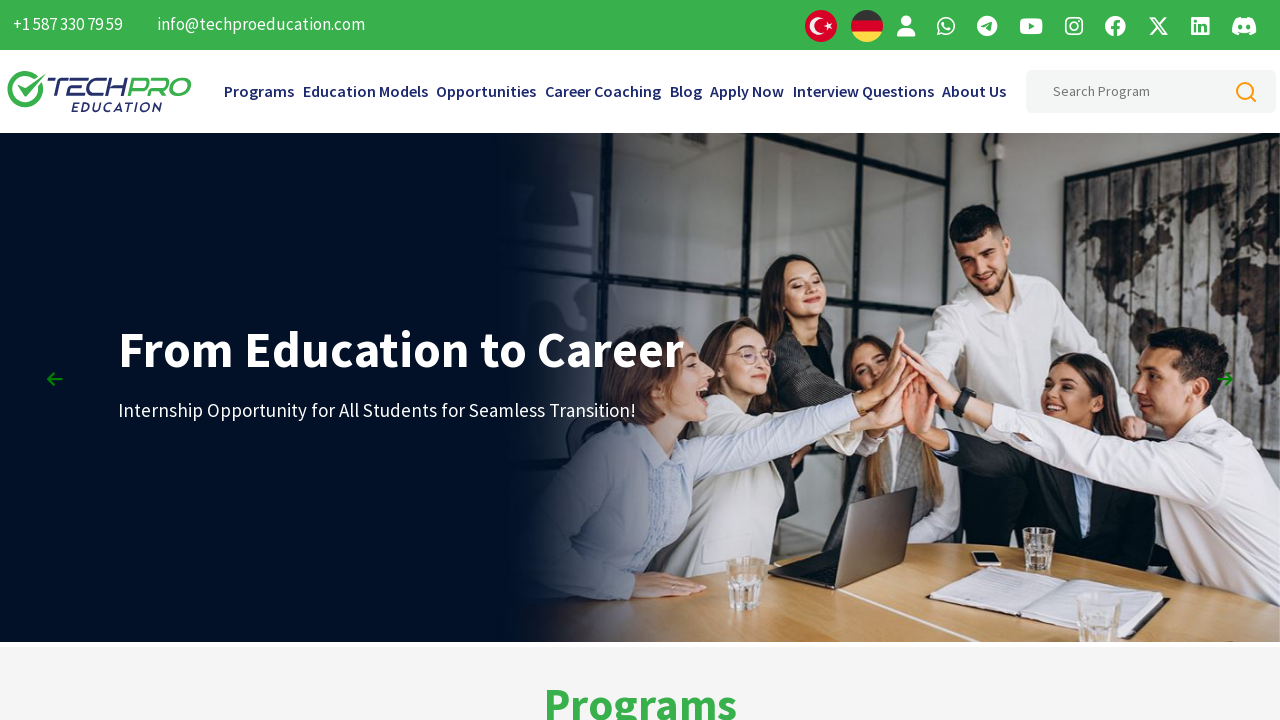

Pressed PageDown key to scroll down
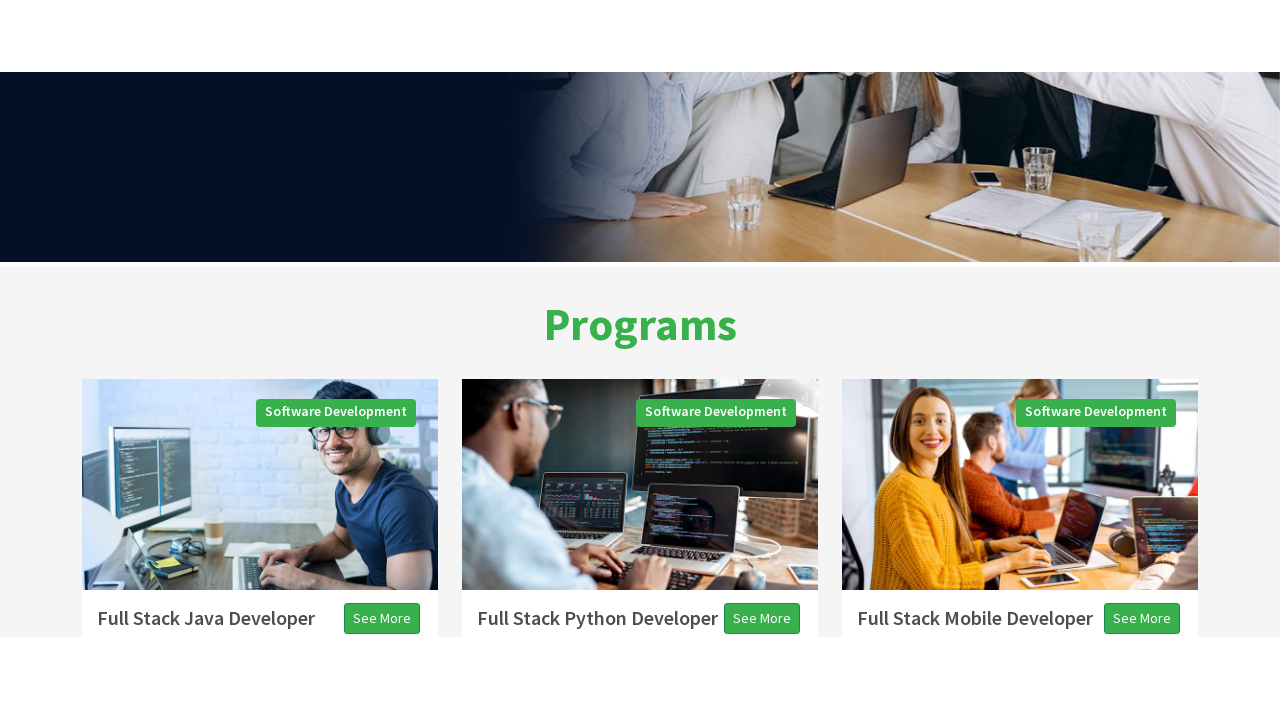

Waited 1 second after first PageDown scroll
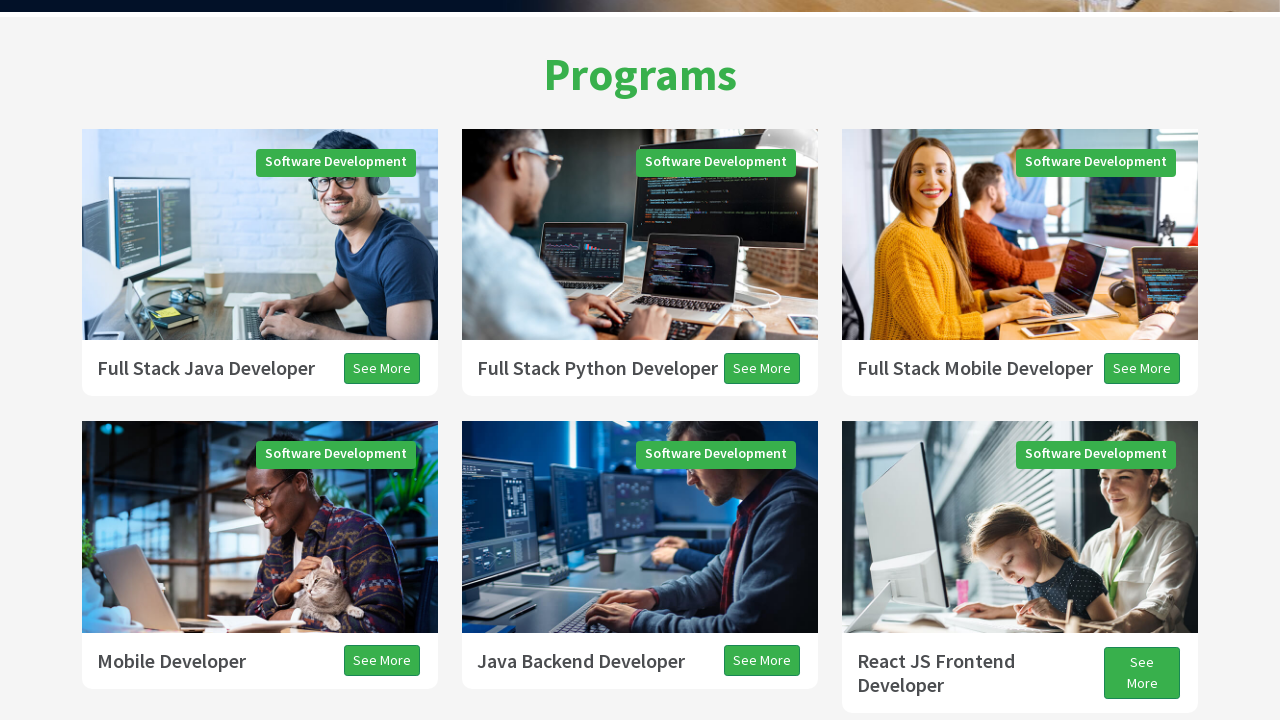

Pressed PageDown key to scroll down again
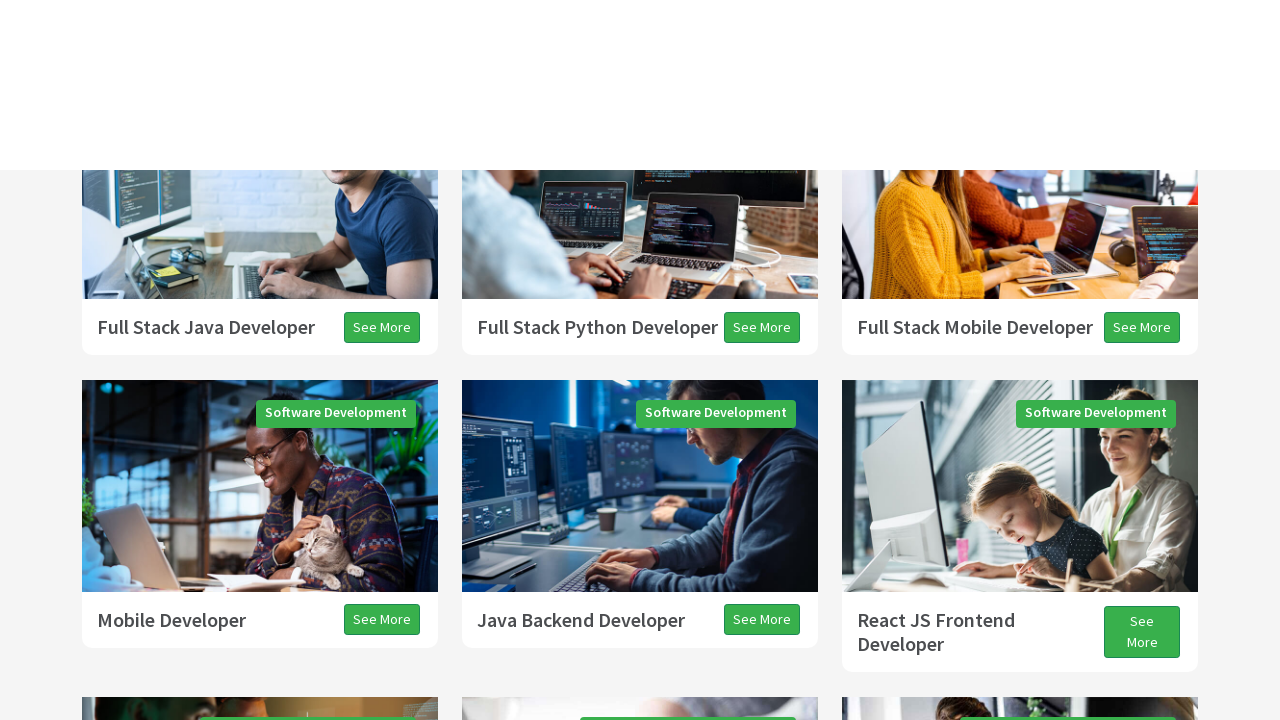

Waited 1 second after second PageDown scroll
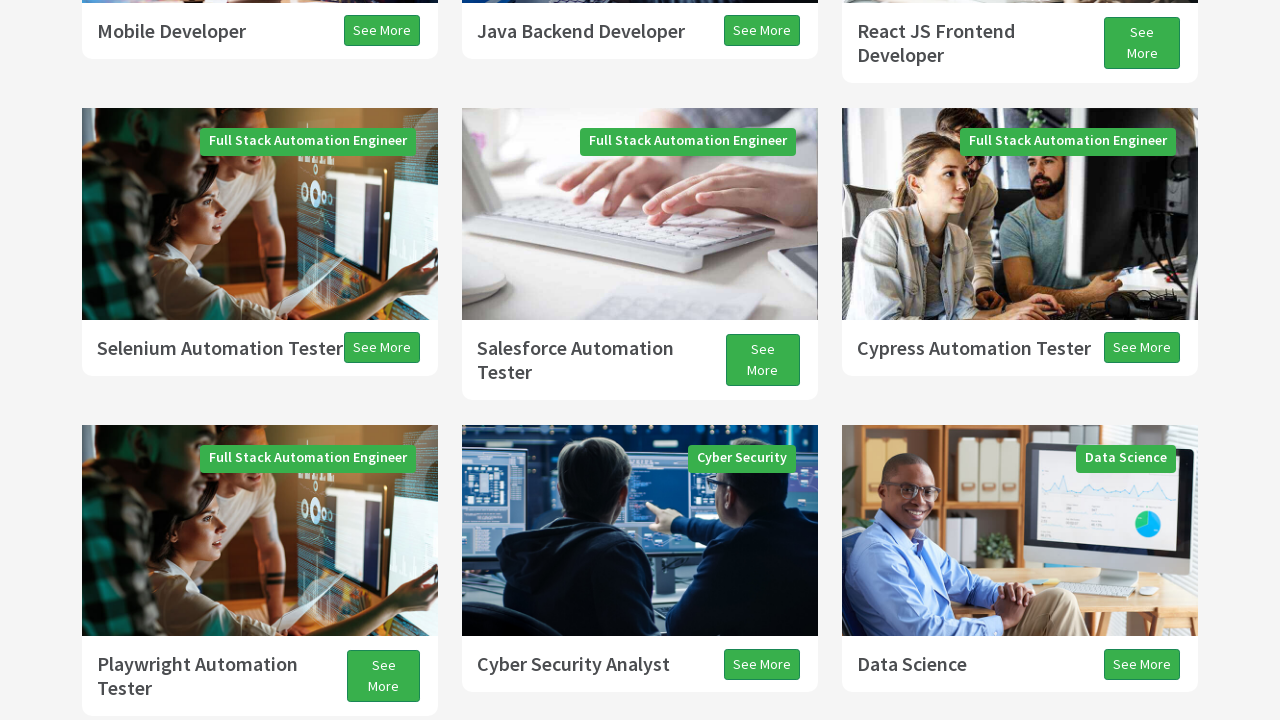

Pressed PageDown key to scroll down a third time
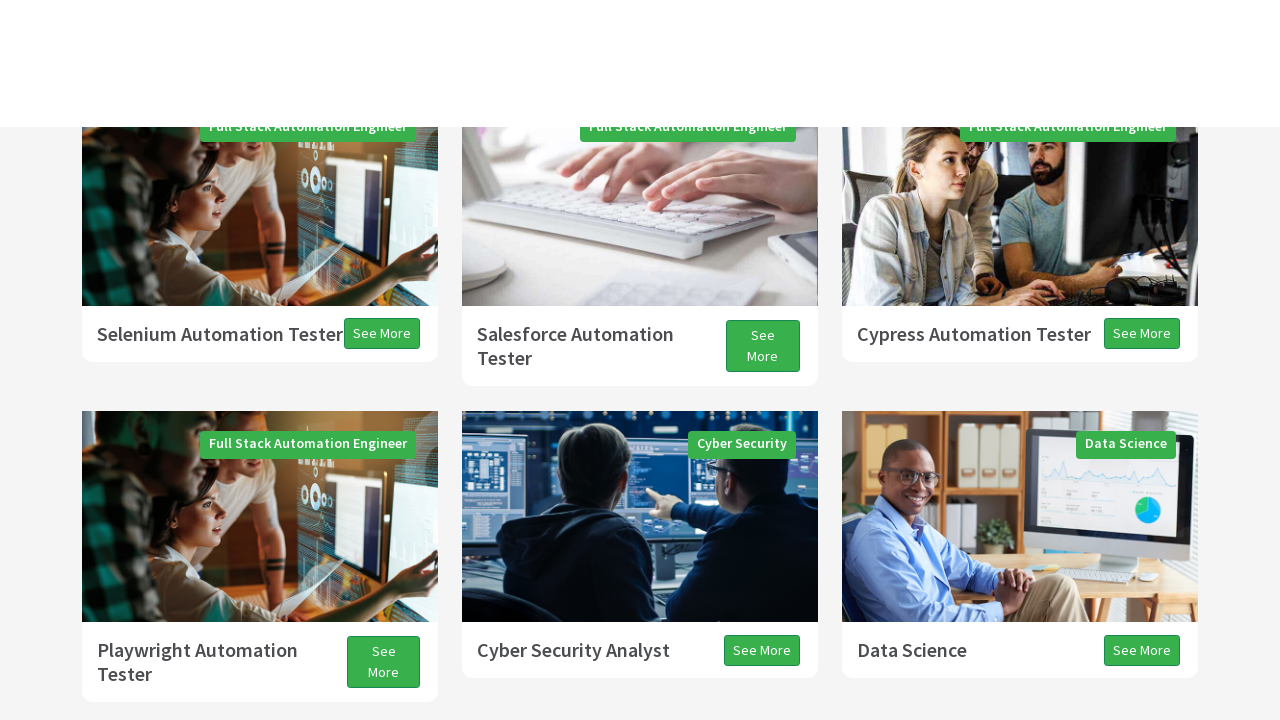

Waited 1 second after third PageDown scroll
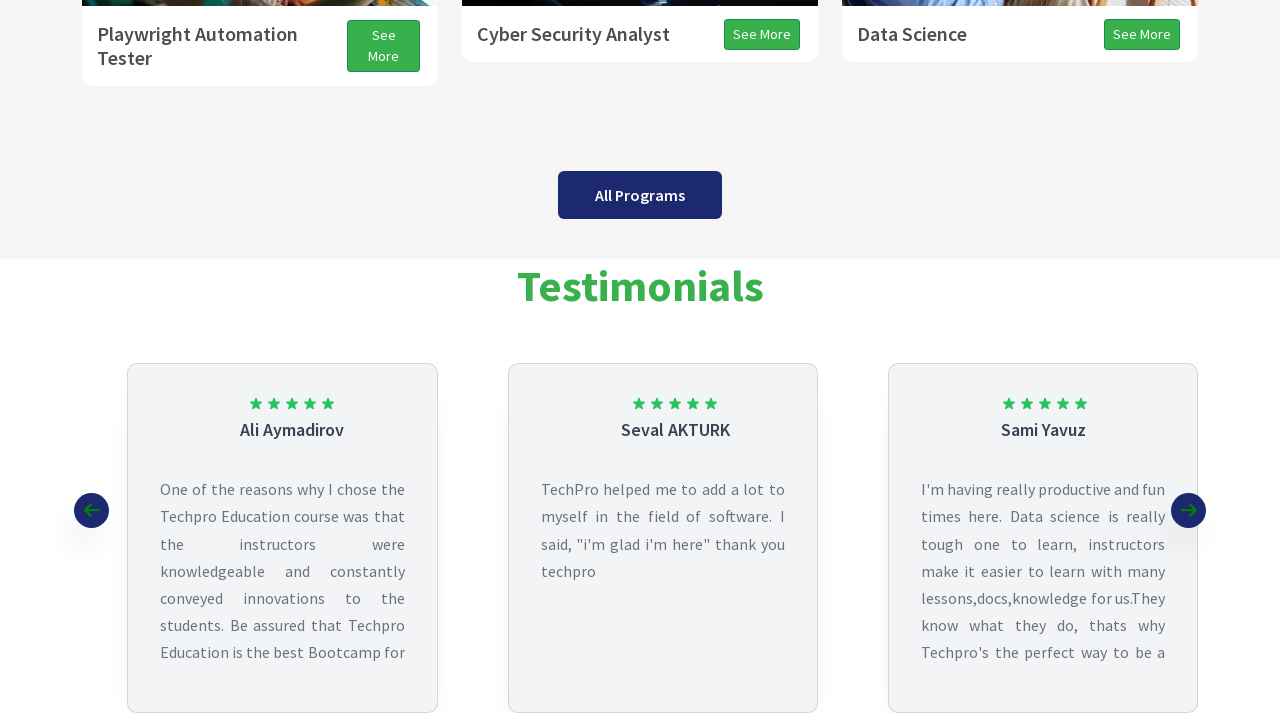

Pressed ArrowDown key to scroll down slightly
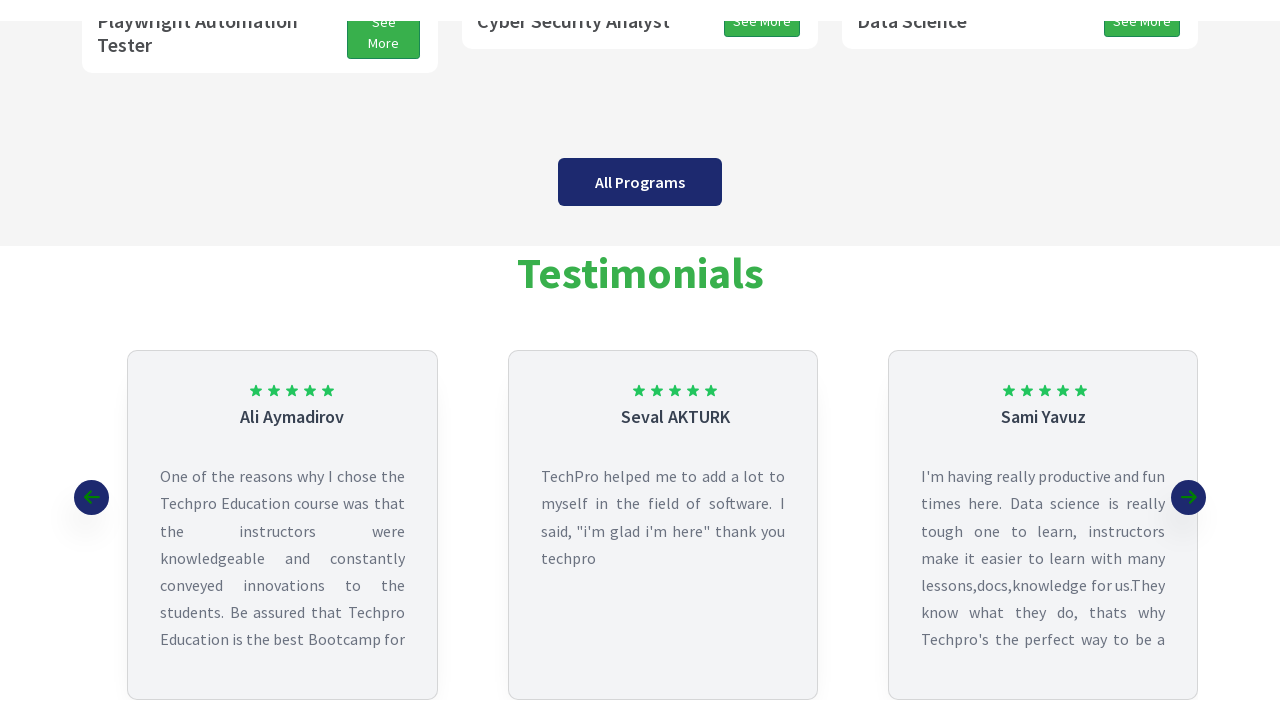

Waited 3 seconds after ArrowDown scroll
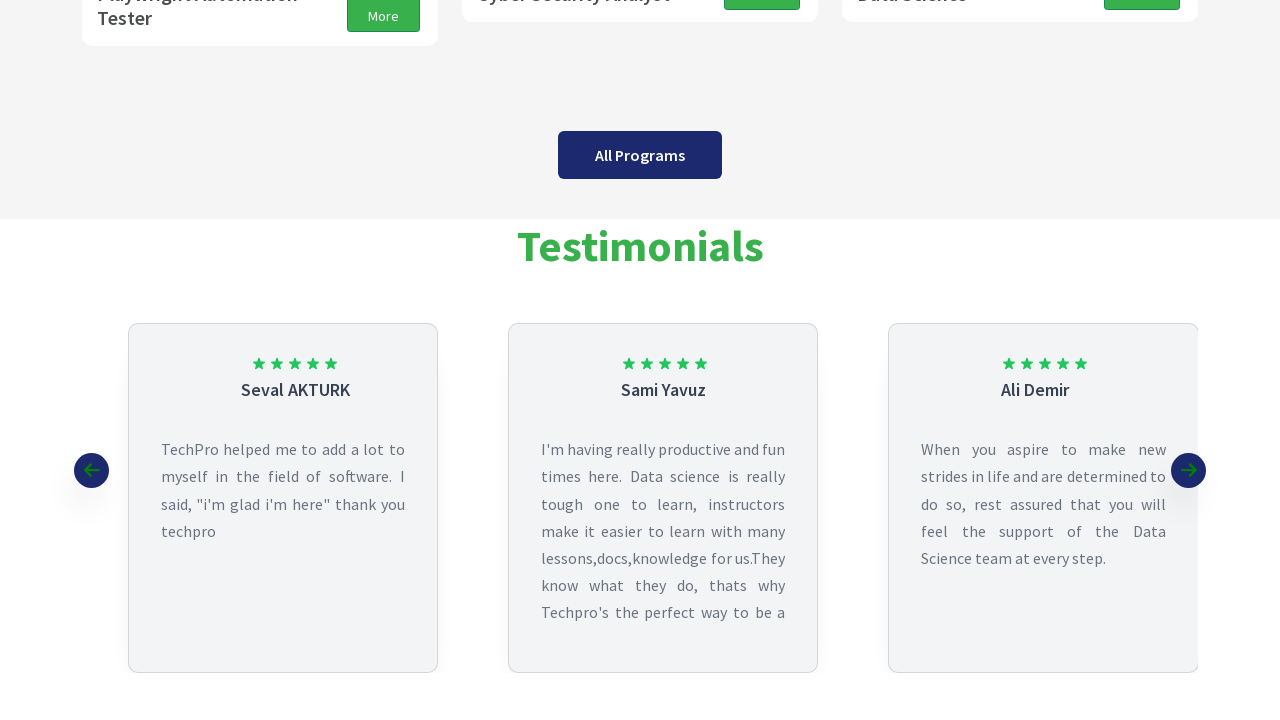

Pressed PageUp key to scroll up
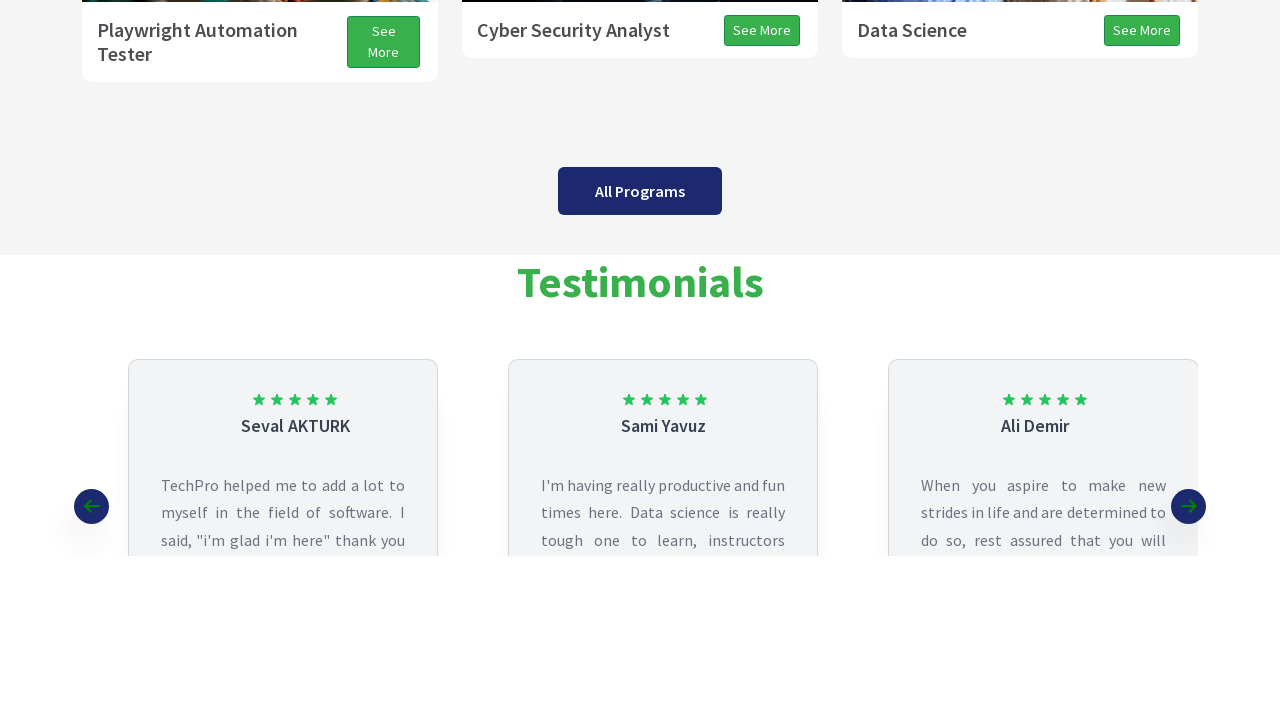

Waited 3 seconds after PageUp scroll
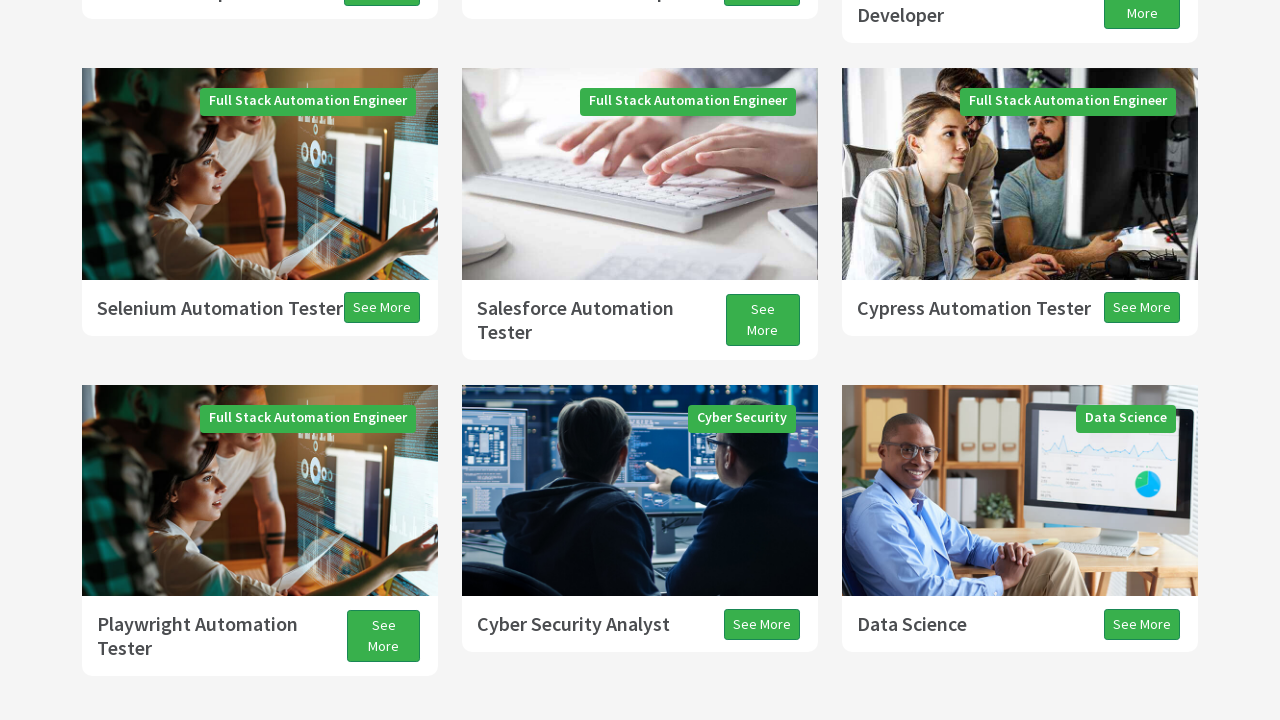

Pressed ArrowUp key to scroll up slightly
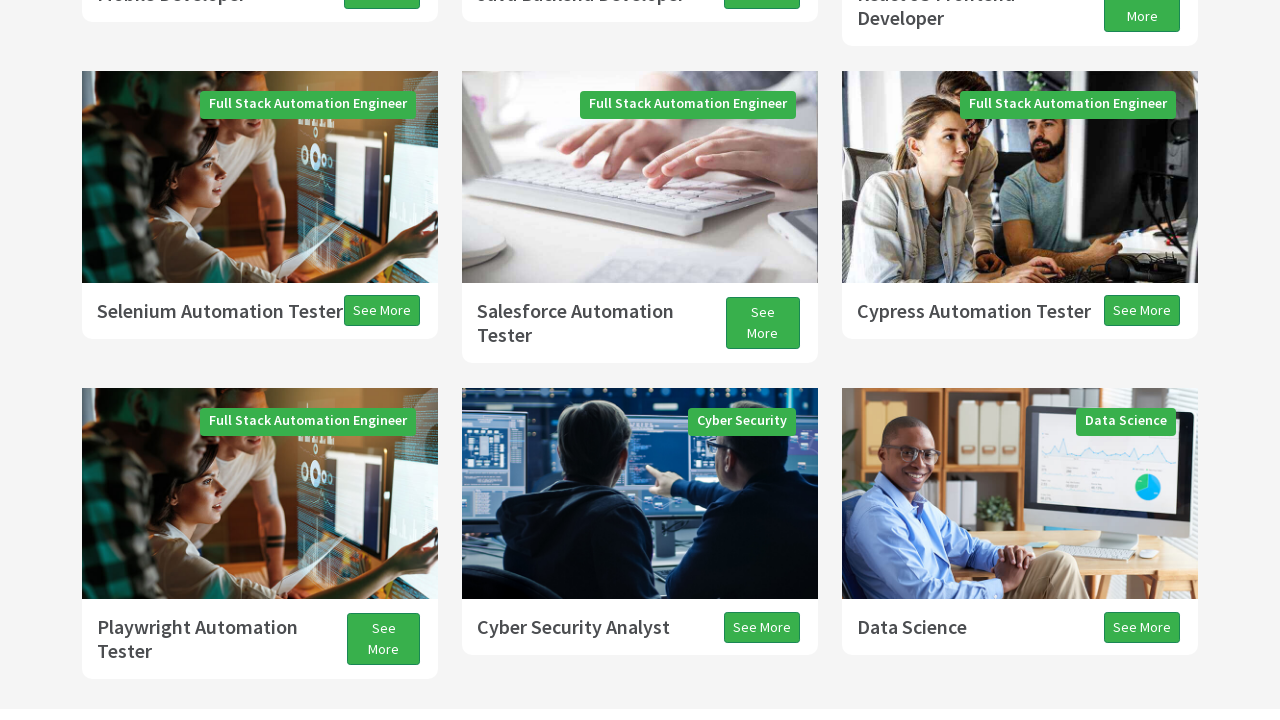

Waited 3 seconds after ArrowUp scroll
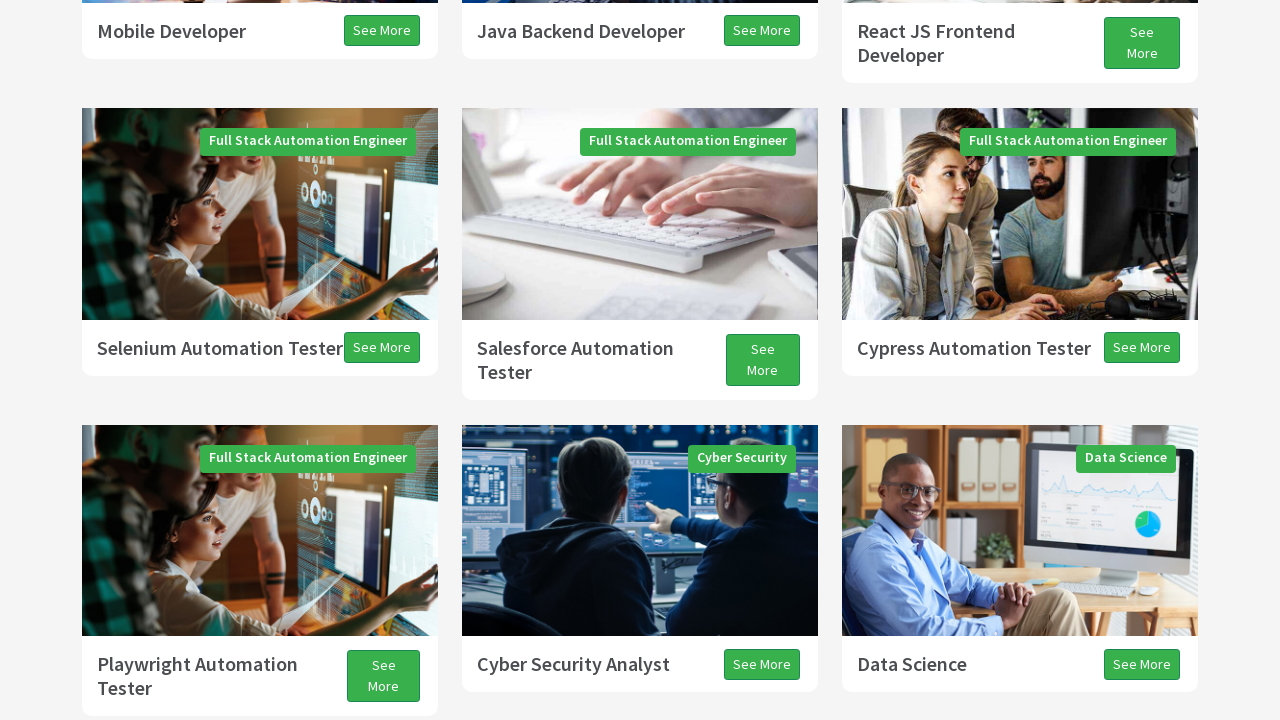

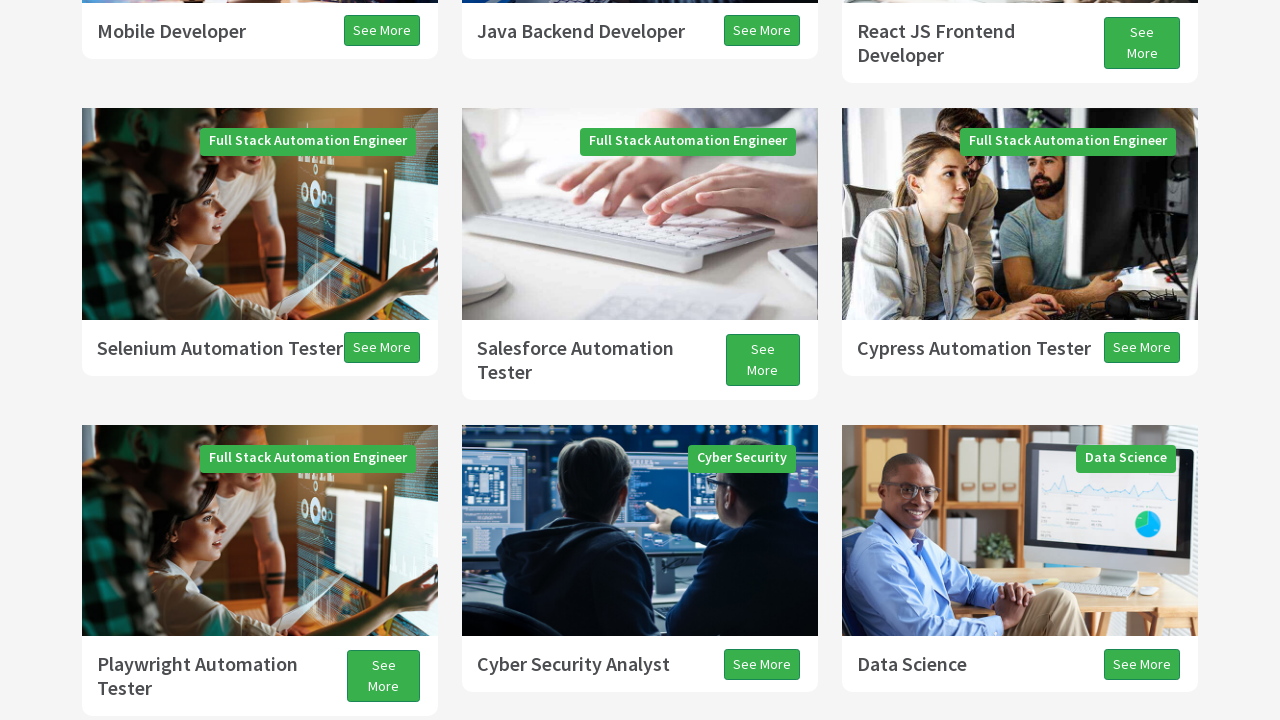